Tests navigation on GitHub by clicking on a header menu link (Teams section), then iterating through team resource elements, clicking each one and navigating back to verify the links work correctly.

Starting URL: https://github.com

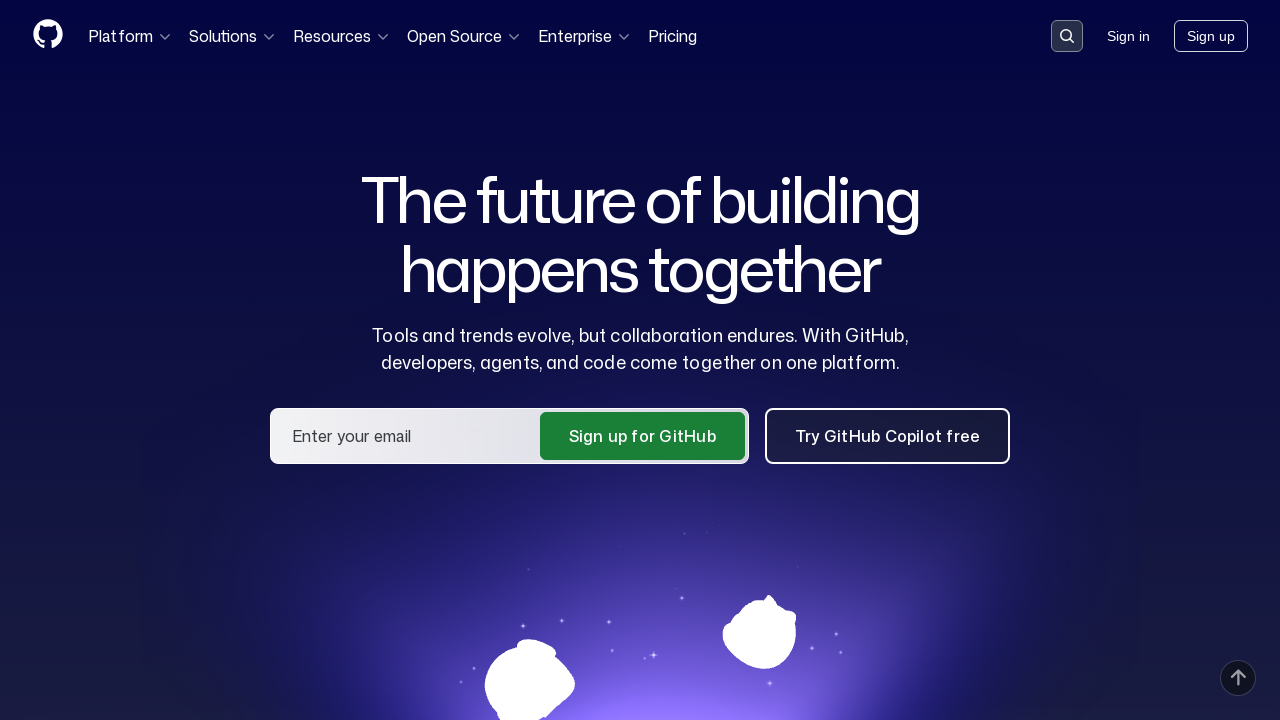

Clicked Teams menu link (second HeaderMenu-link) at (1128, 36) on .HeaderMenu-link >> nth=1
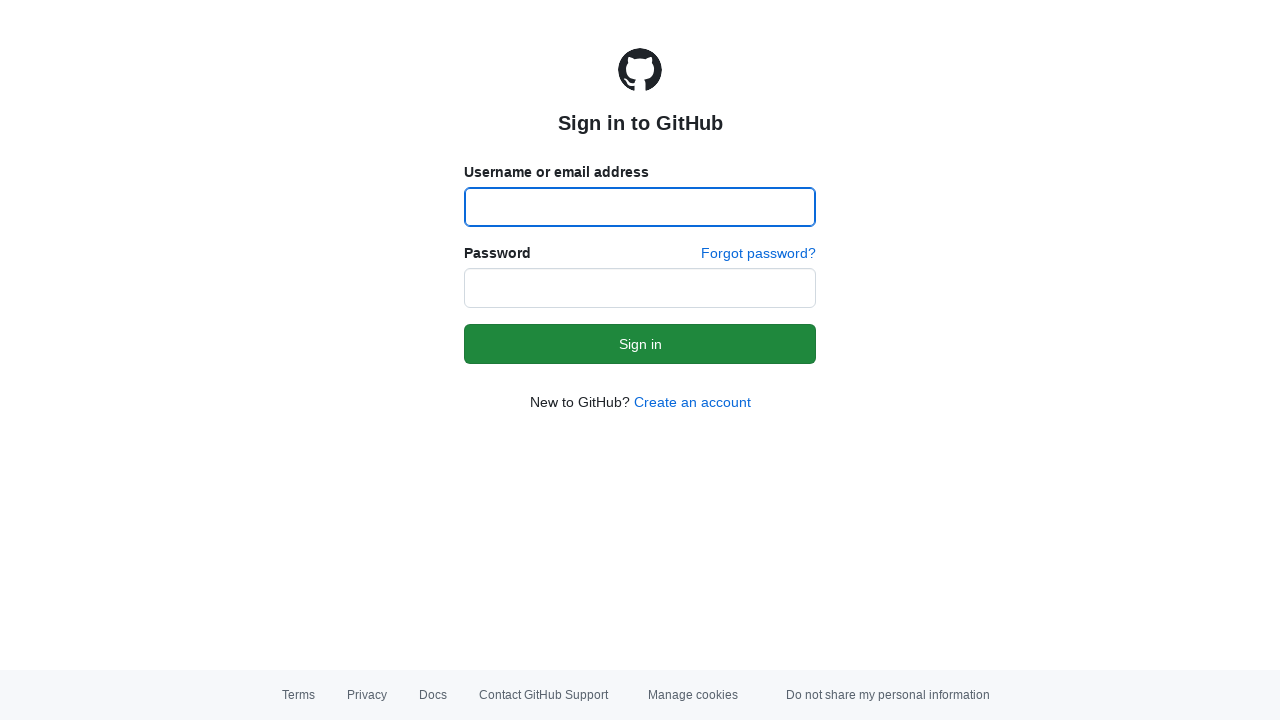

Waited for Teams page to load
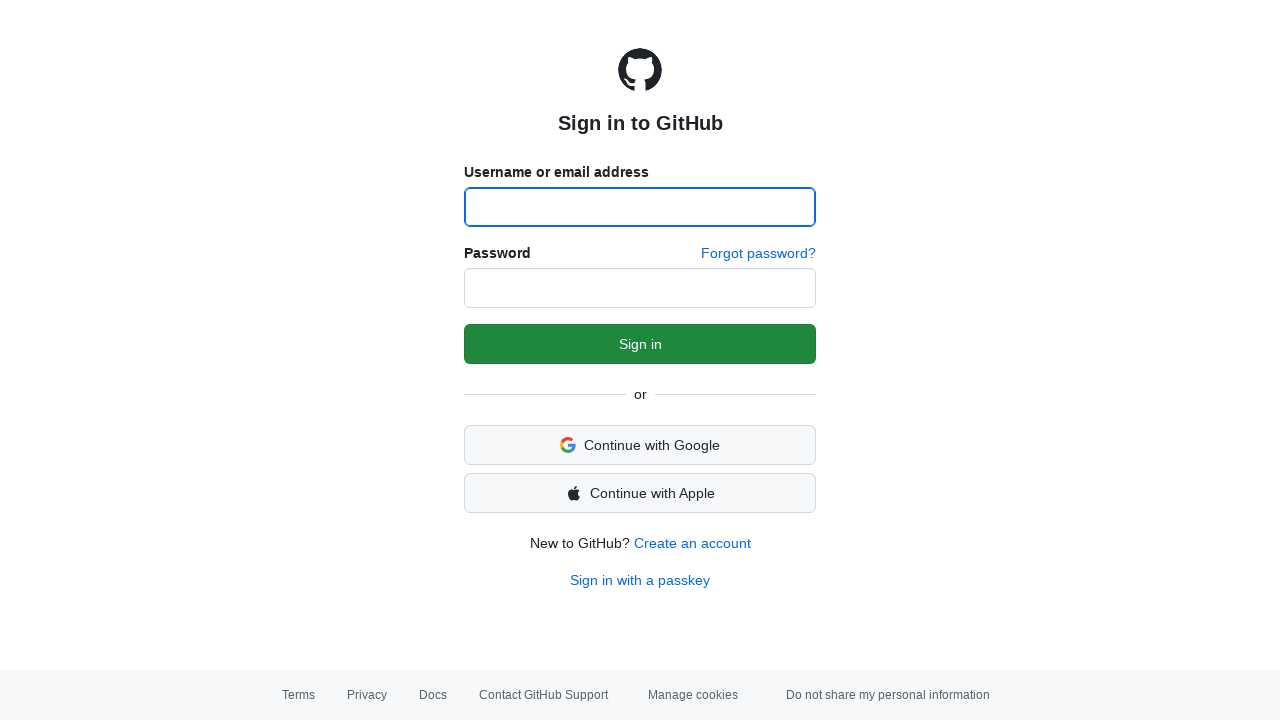

Located 0 team resource elements
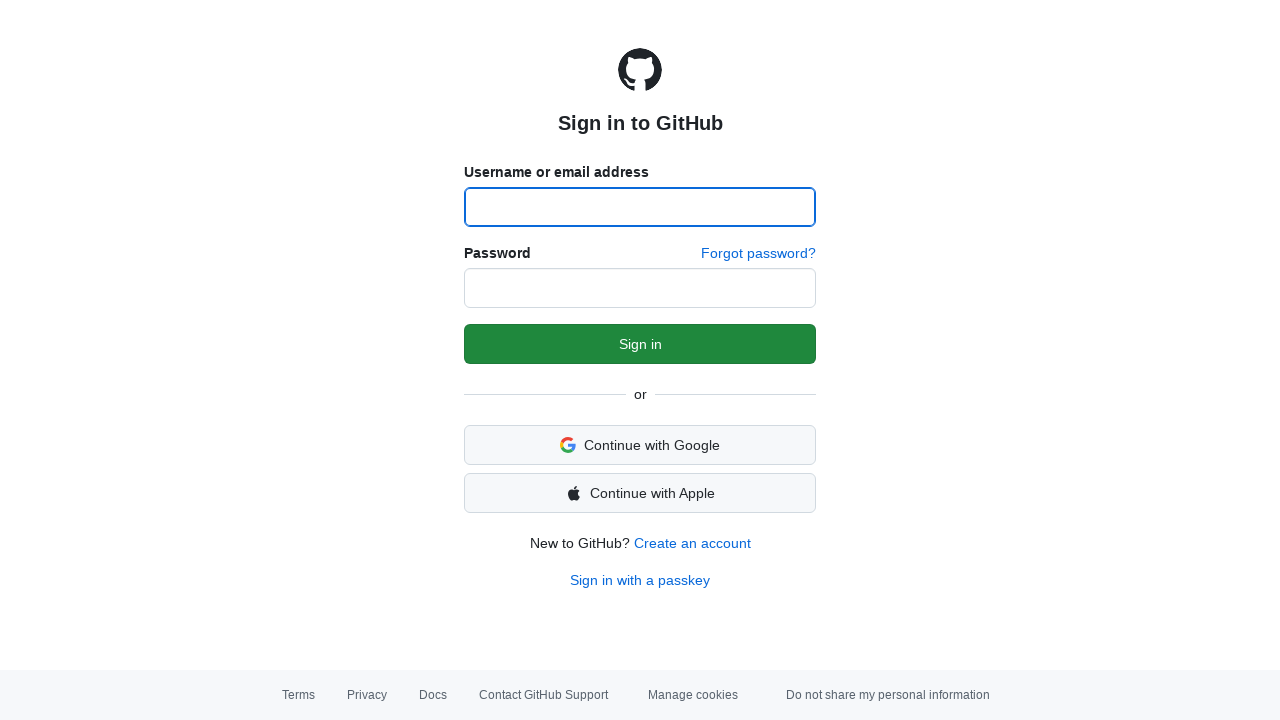

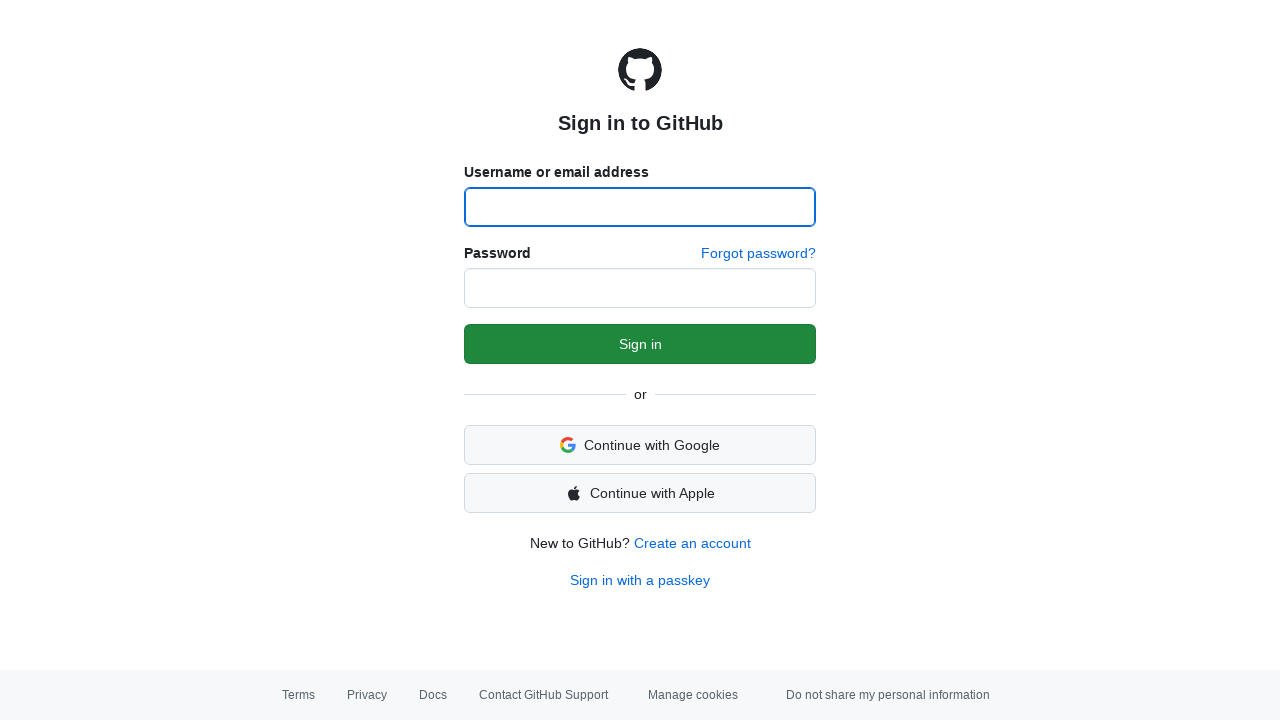